Demonstrates XPath traversal techniques by locating buttons using sibling and parent relationships in the DOM, and verifying their text content.

Starting URL: https://rahulshettyacademy.com/AutomationPractice/

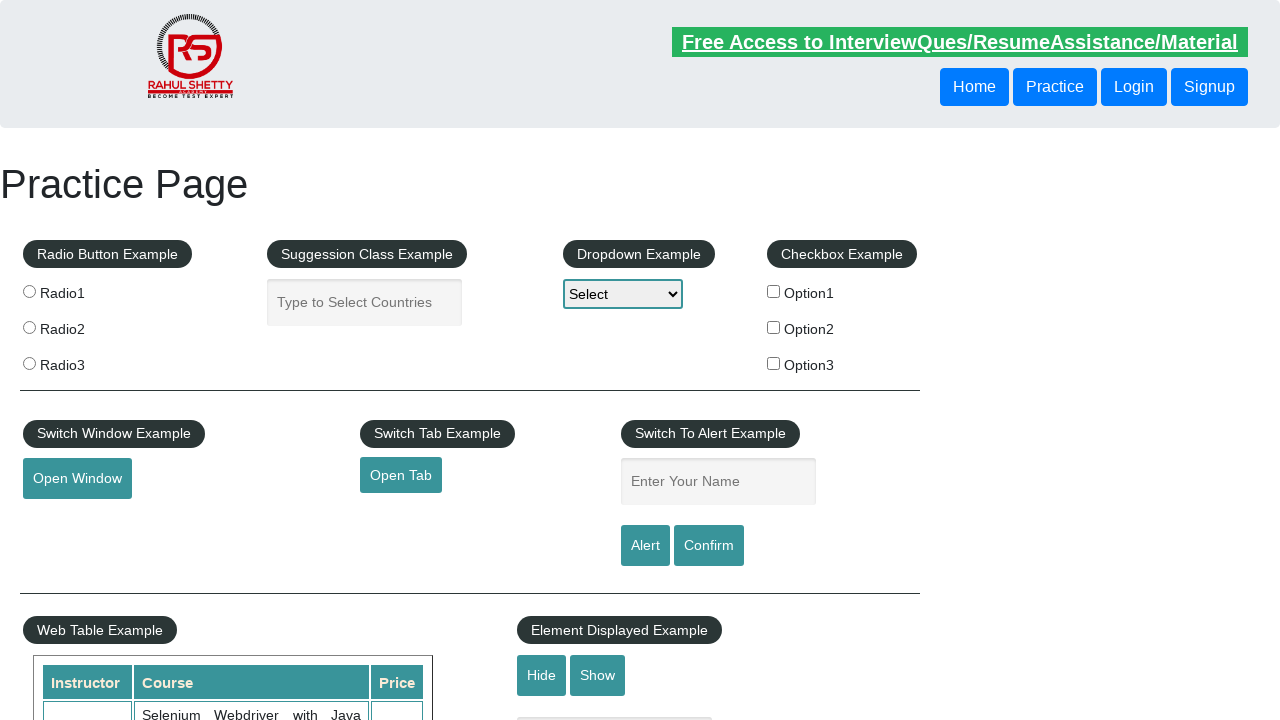

Located sibling button using XPath following-sibling axis and retrieved its text content
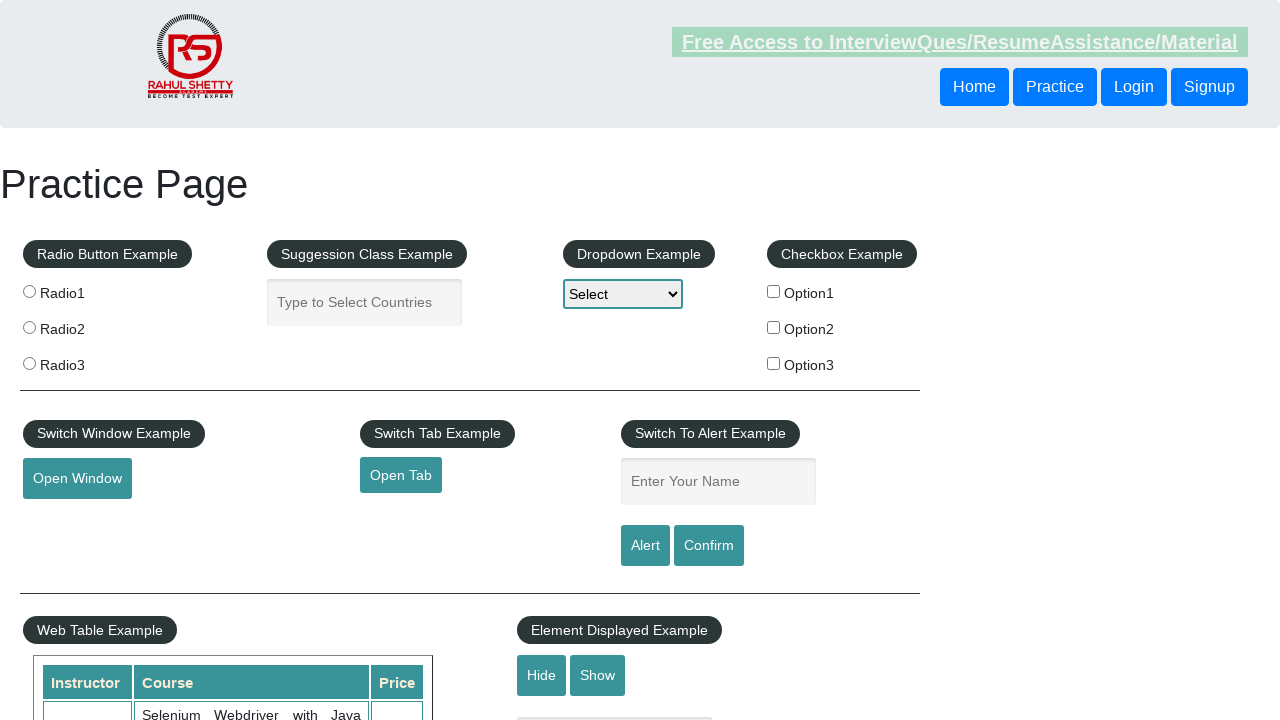

Located button using XPath parent axis traversal and retrieved its text content
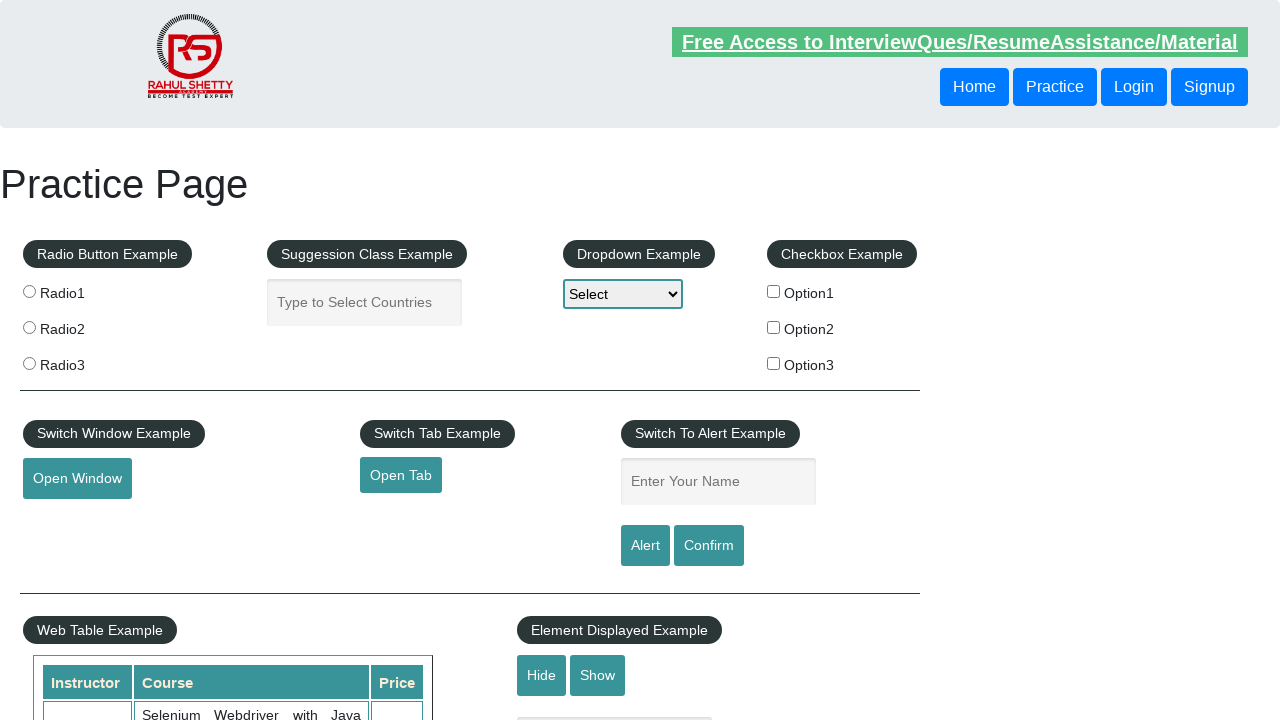

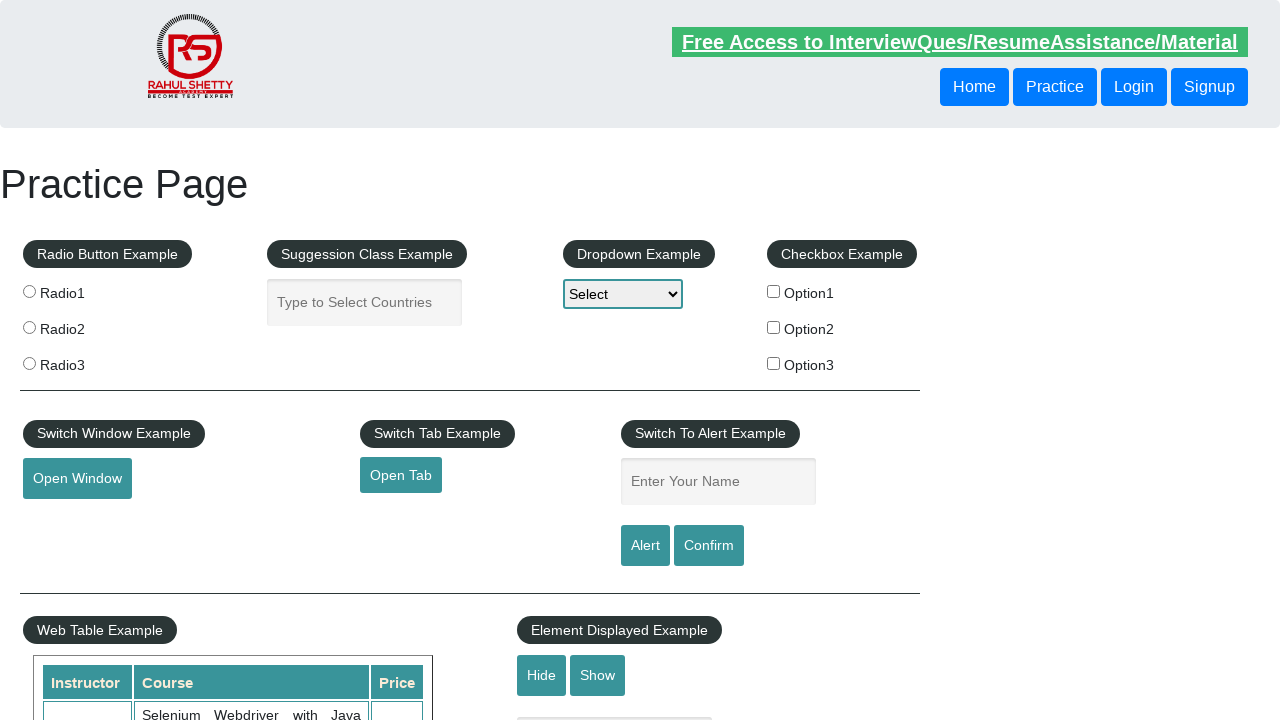